Tests browser navigation by clicking on "A/B Testing" link, verifying the page title, then navigating back and verifying the original page title

Starting URL: https://practice.cydeo.com

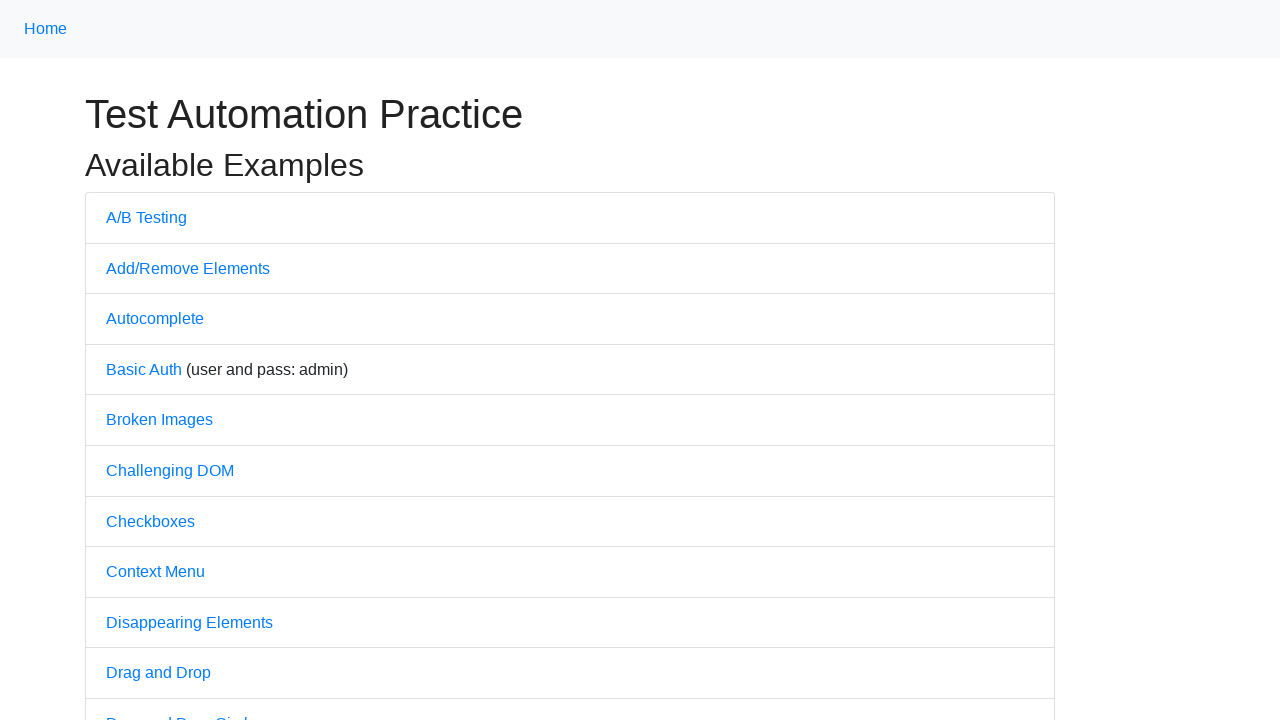

Clicked on 'A/B Testing' link at (146, 217) on text=A/B Testing
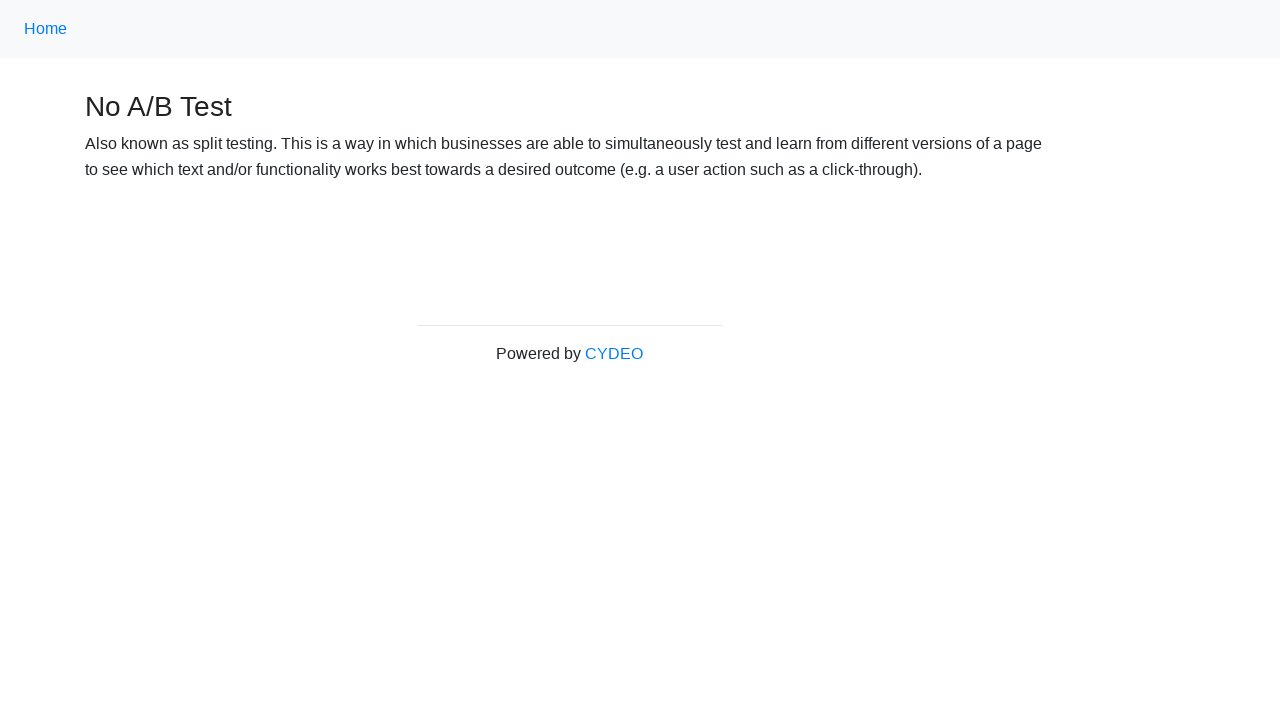

A/B Testing page loaded (domcontentloaded)
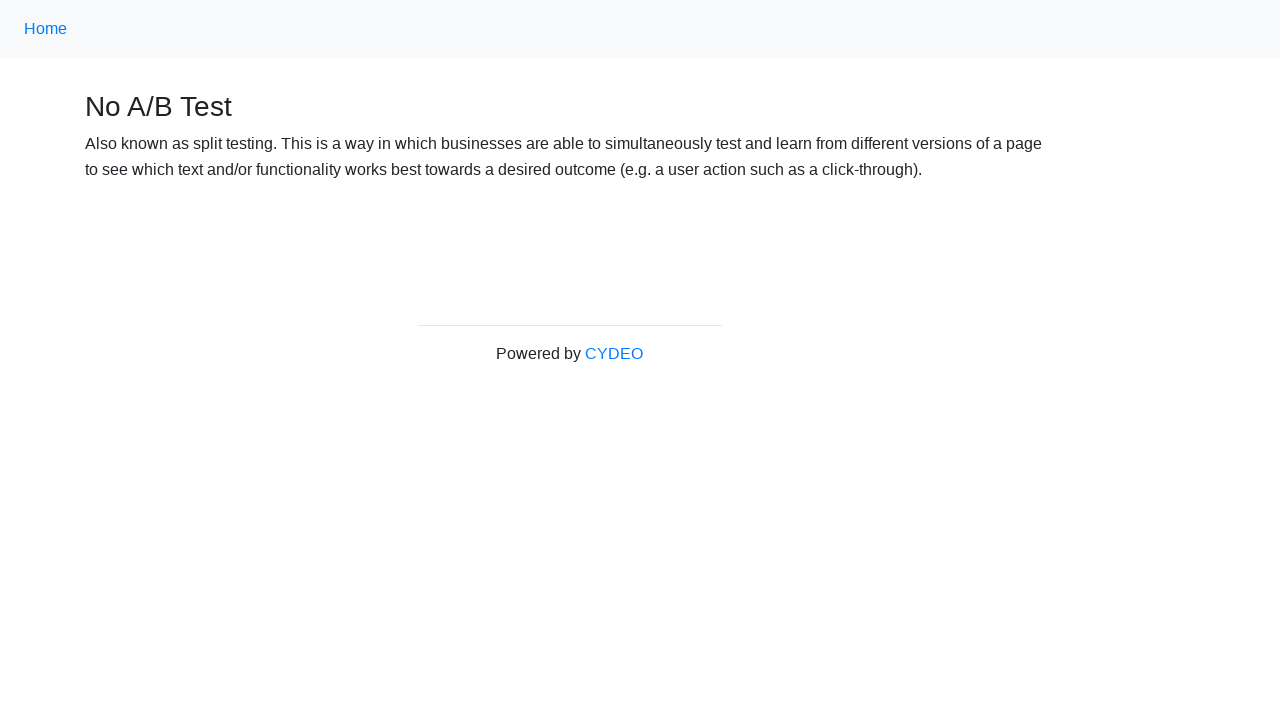

Navigated back to the previous page
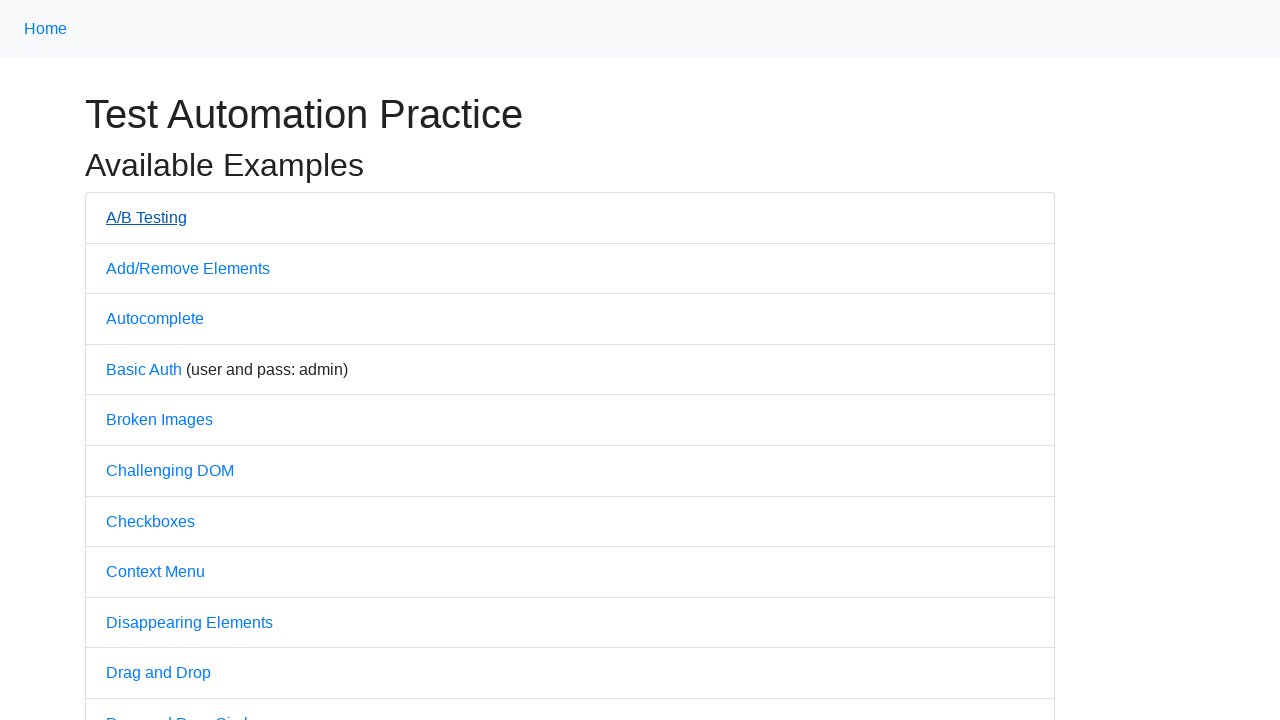

Original page reloaded (domcontentloaded)
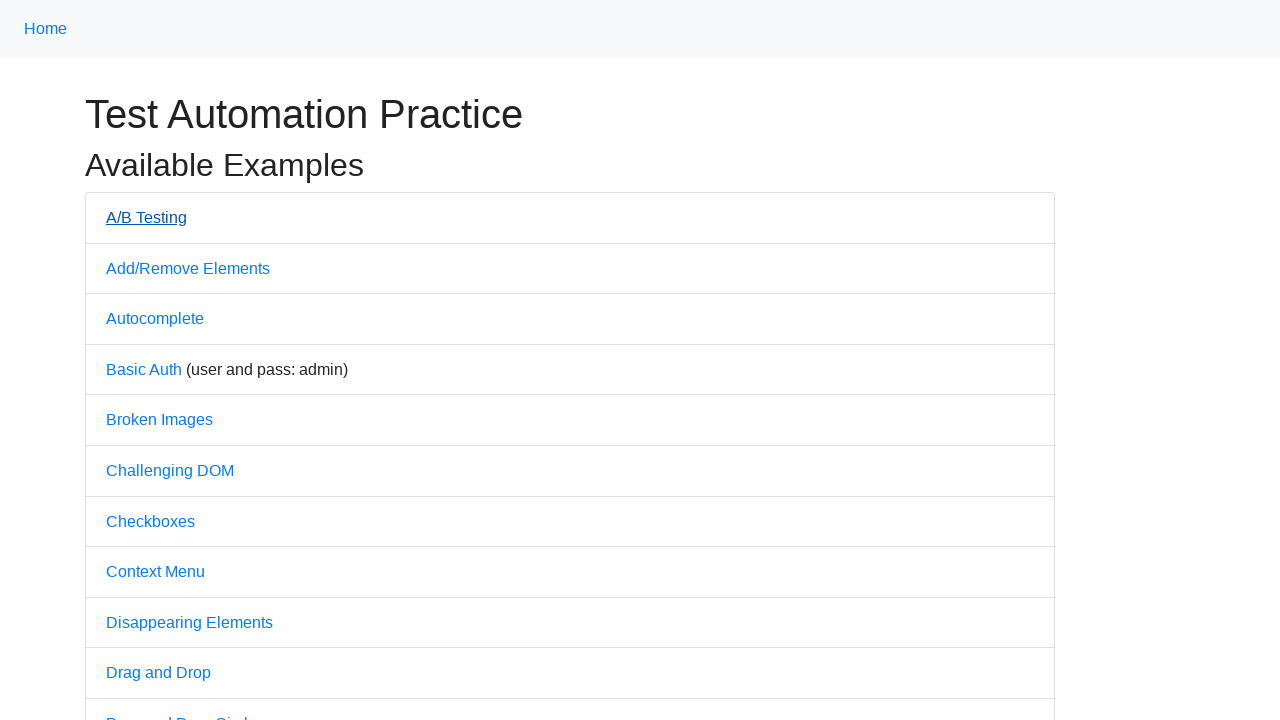

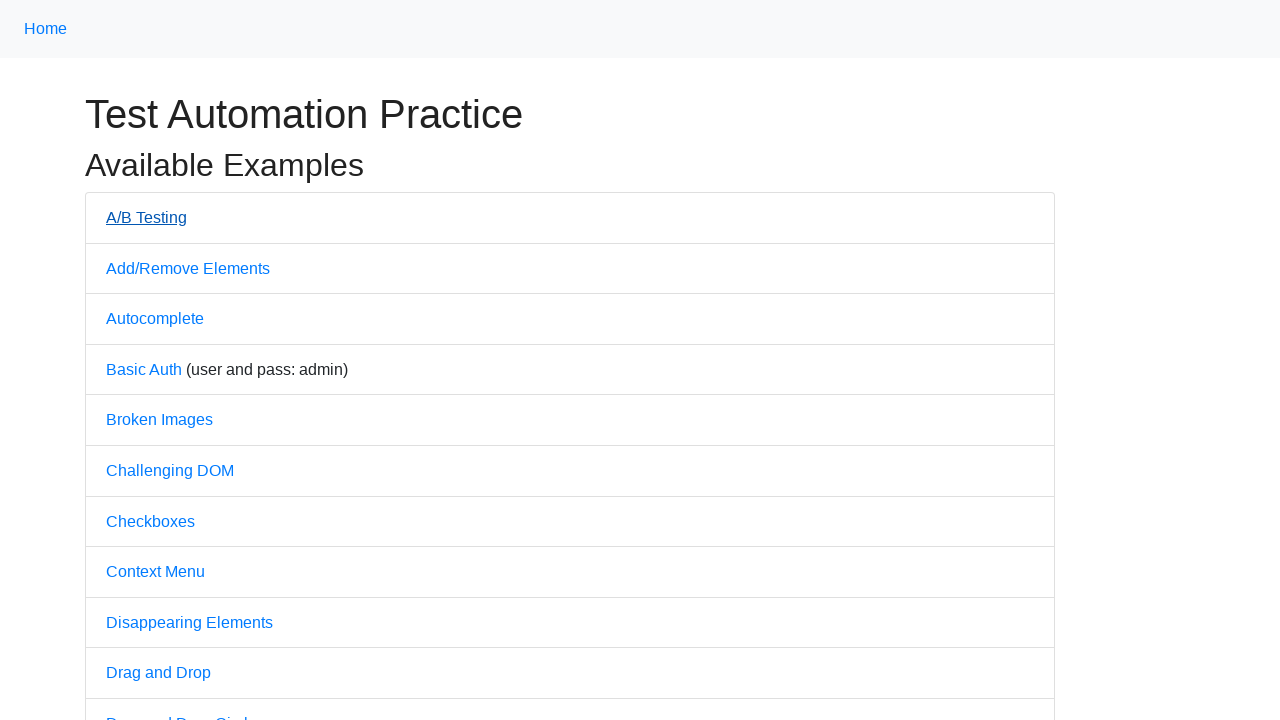